Tests drag and drop functionality by dragging an element from source to target drop zone

Starting URL: http://jqueryui.com/droppable/

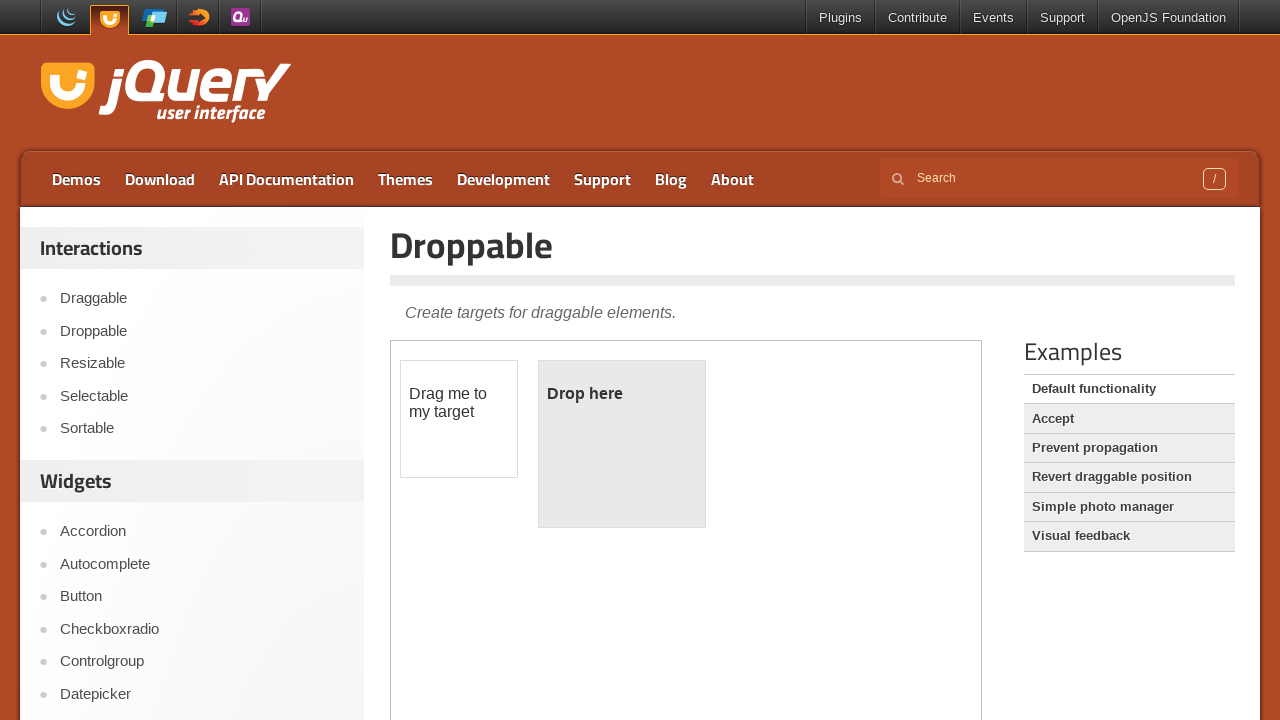

Located the iframe containing drag and drop elements
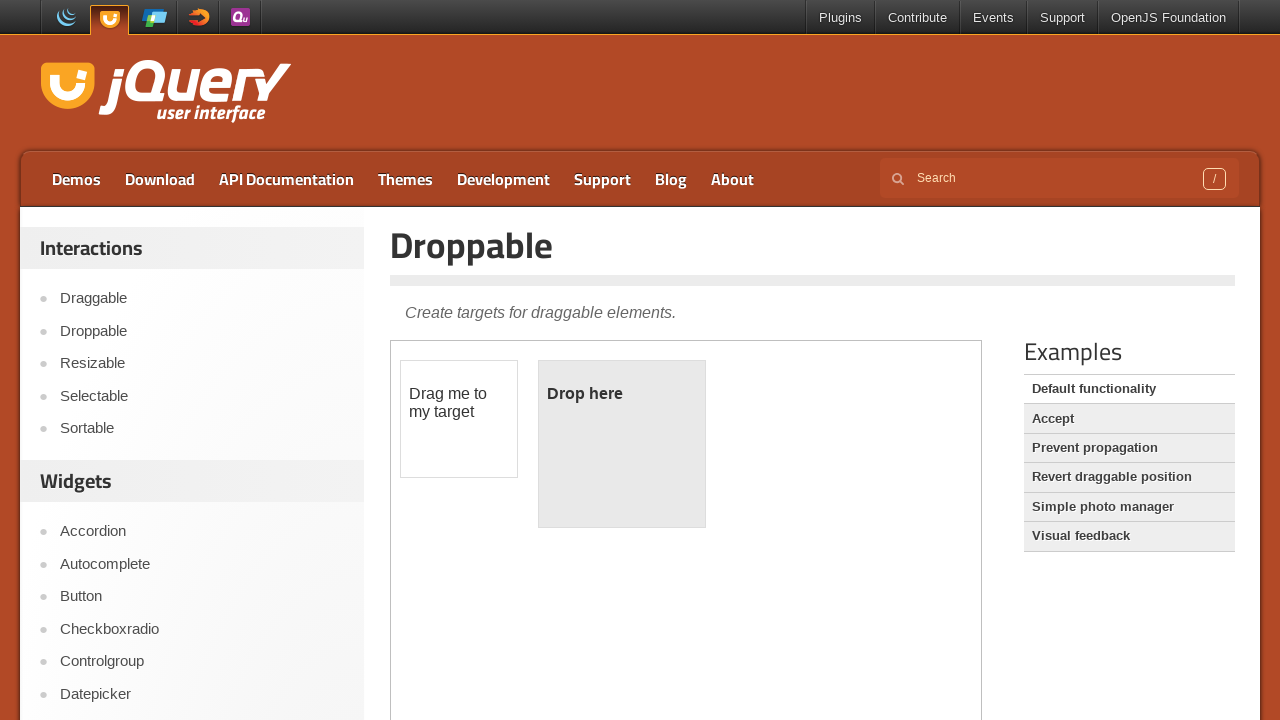

Located the draggable source element
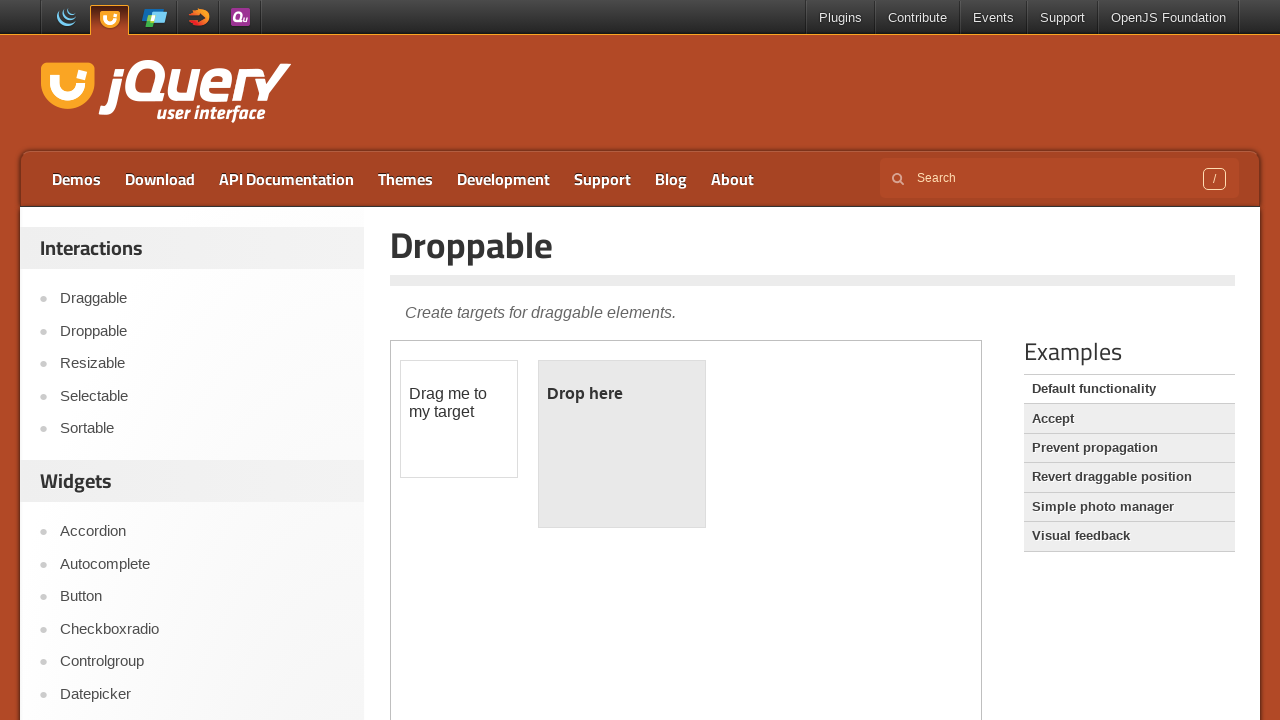

Located the droppable target element
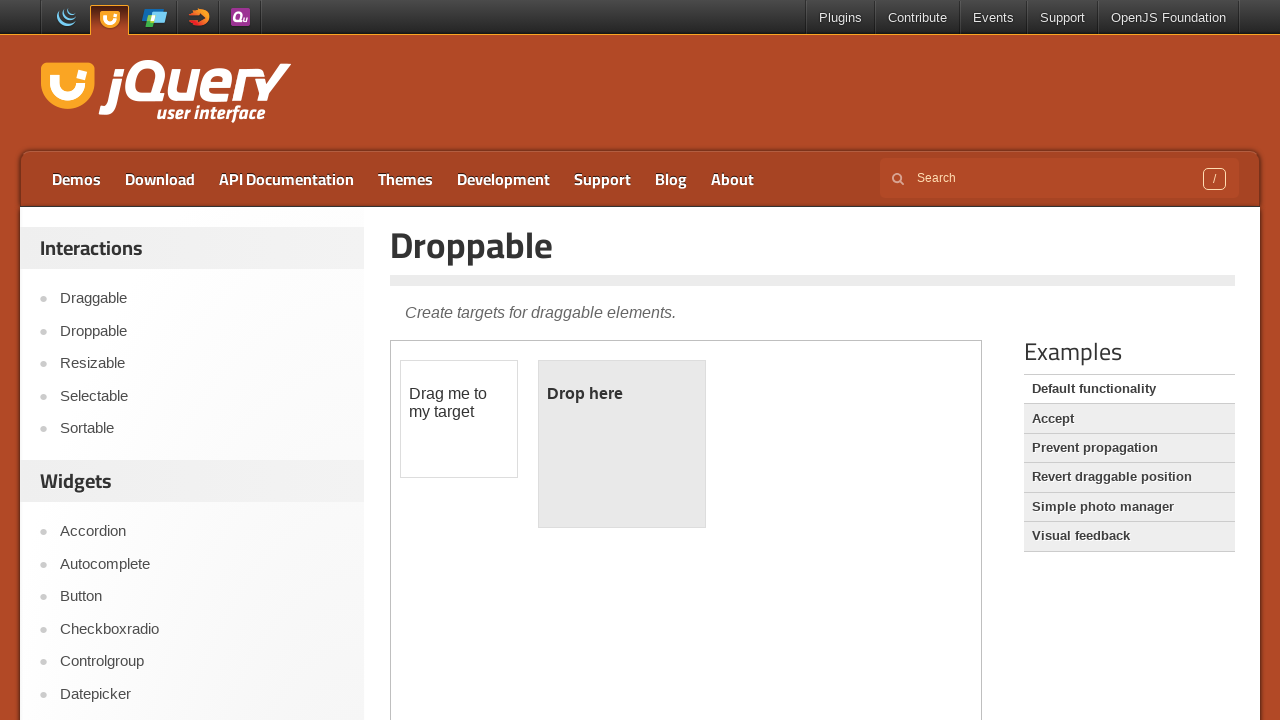

Dragged the source element to the target drop zone at (622, 444)
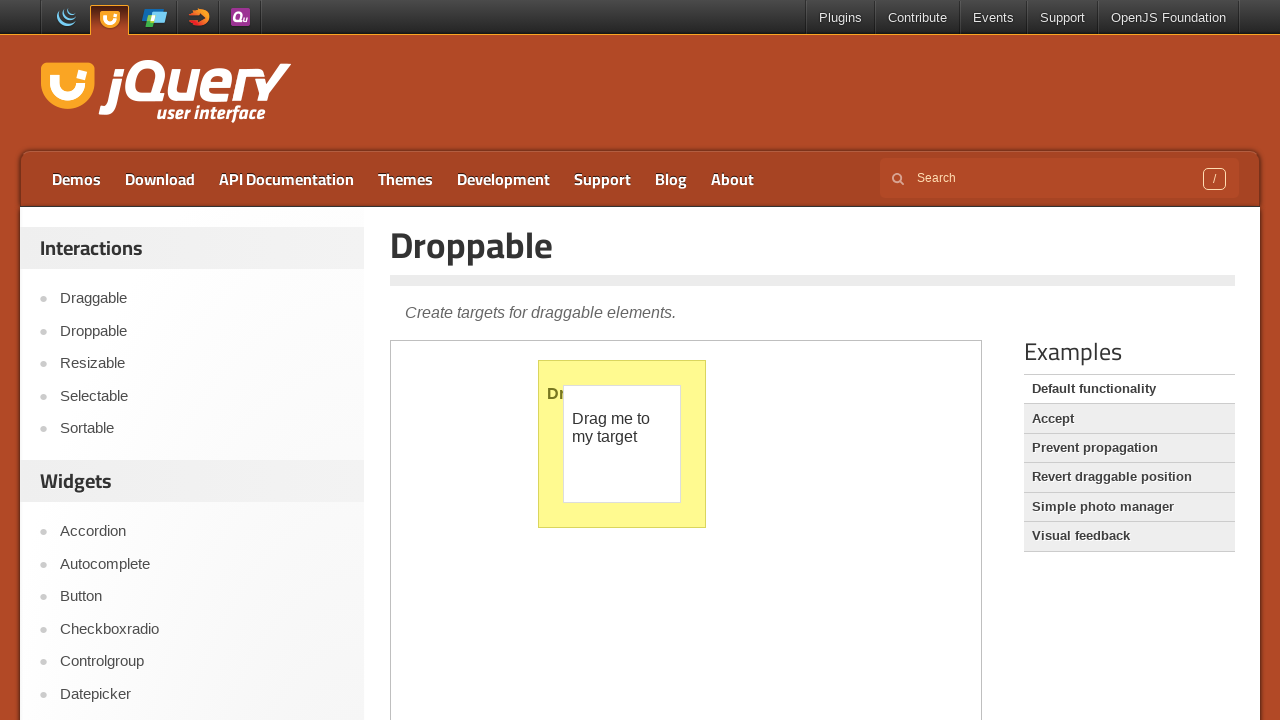

Waited for drag and drop animation to complete
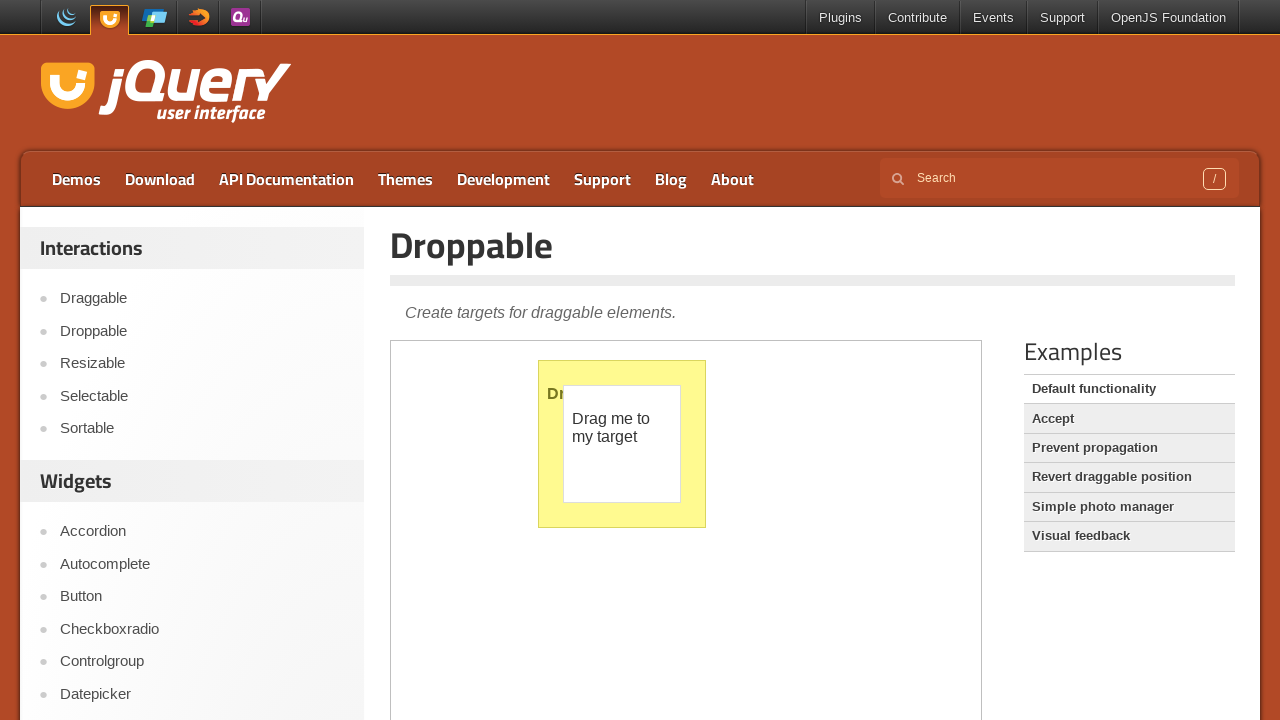

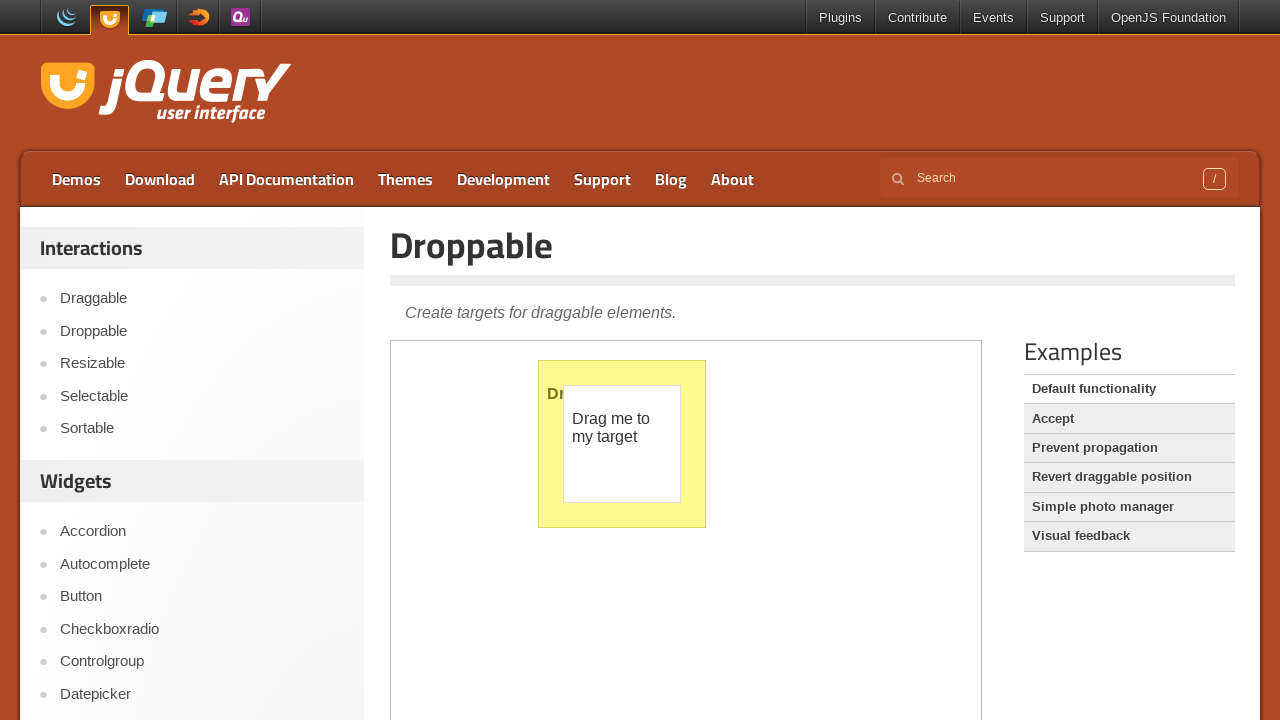